Tests that registration form shows reCaptcha error message when trying to register without completing captcha verification

Starting URL: https://demoqa.com/

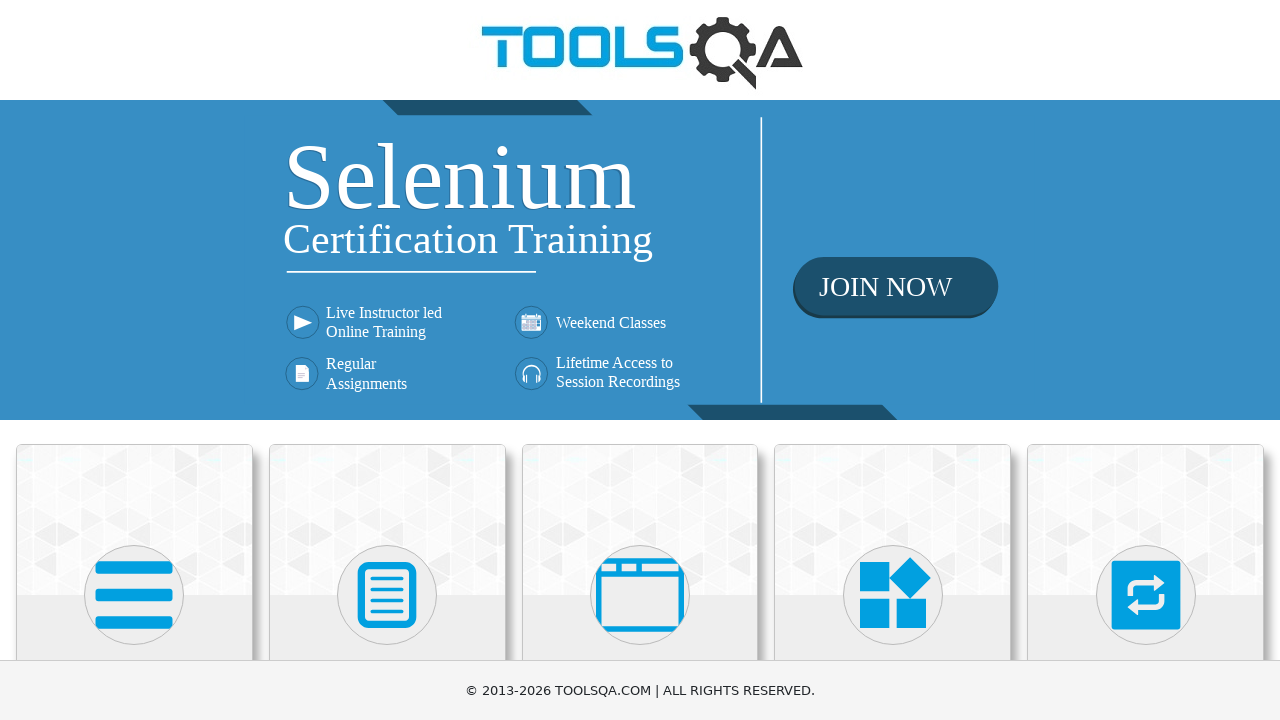

Clicked on Book Store Application card at (134, 461) on text=Book Store Application
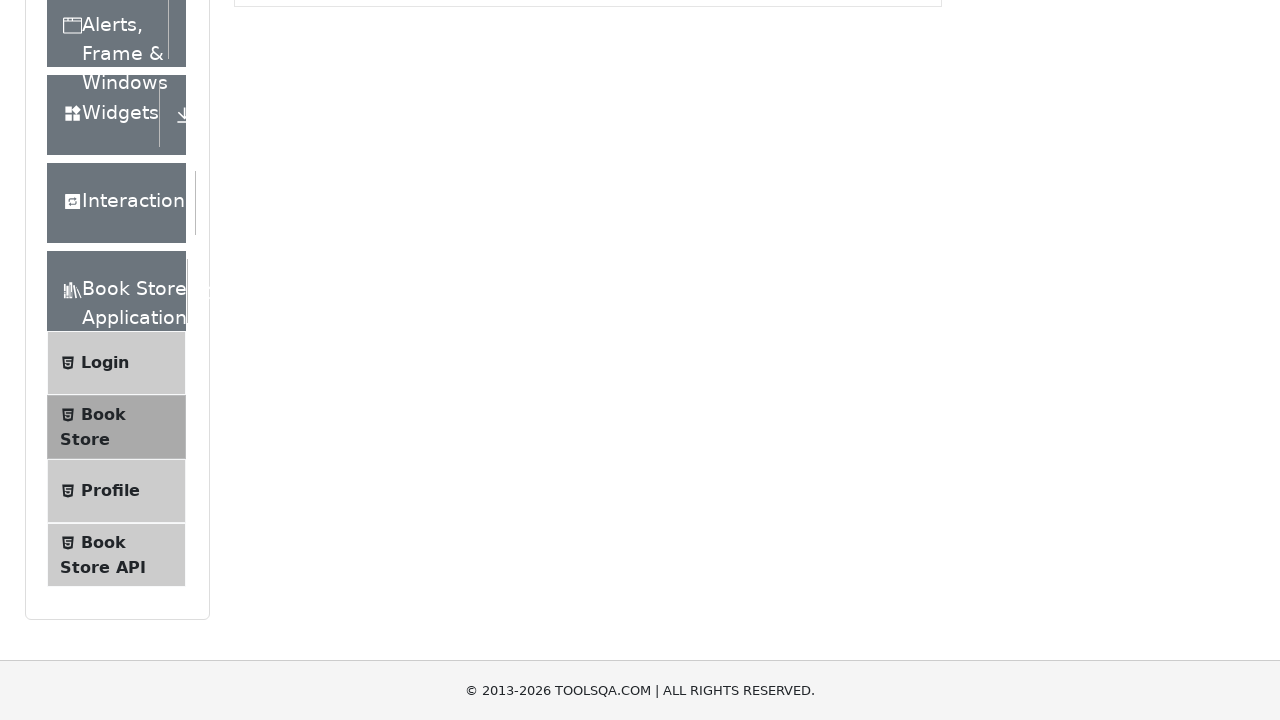

Clicked on Login menu item at (105, 132) on text=Login
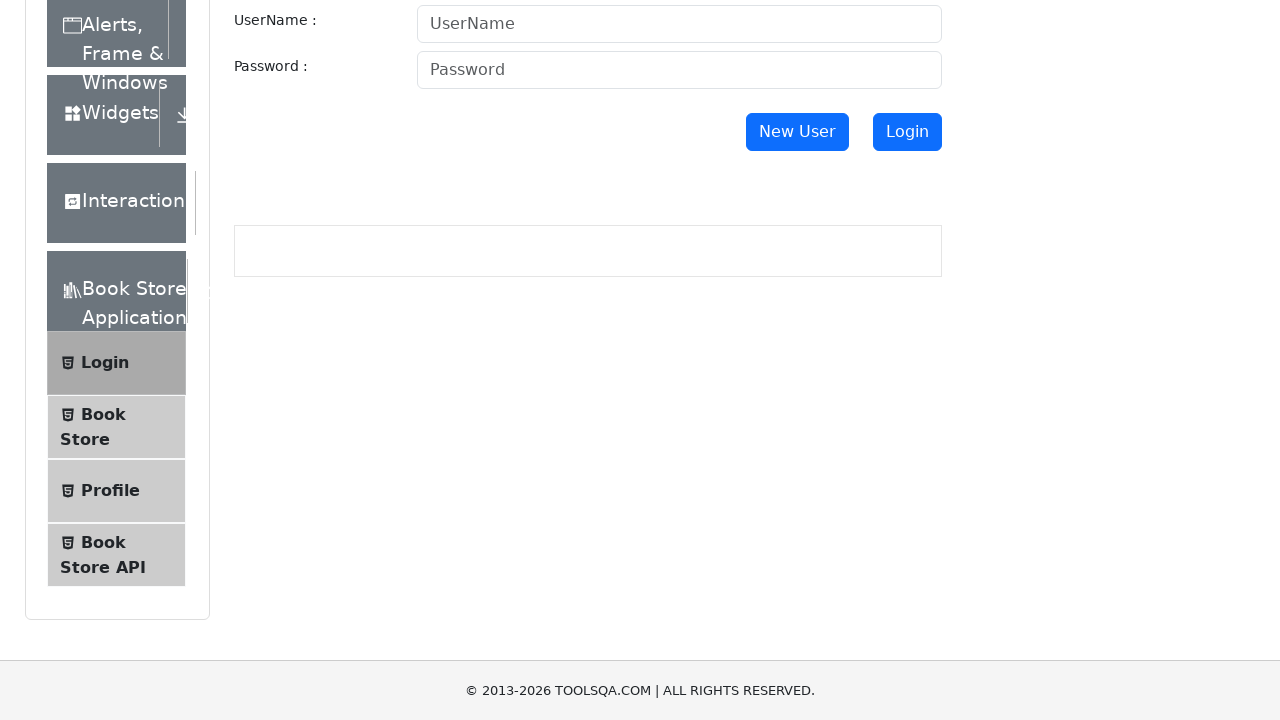

Clicked New User button to navigate to registration at (797, 132) on #newUser
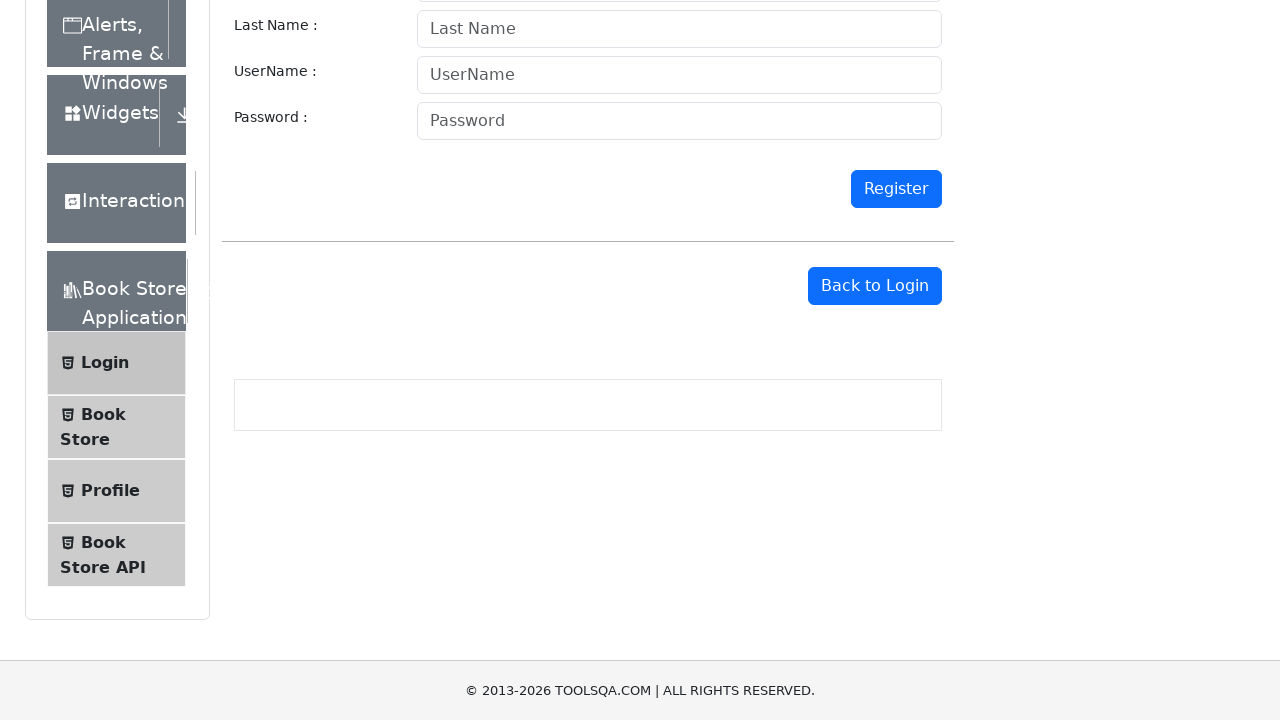

Filled first name field with 'Marcus' on #firstname
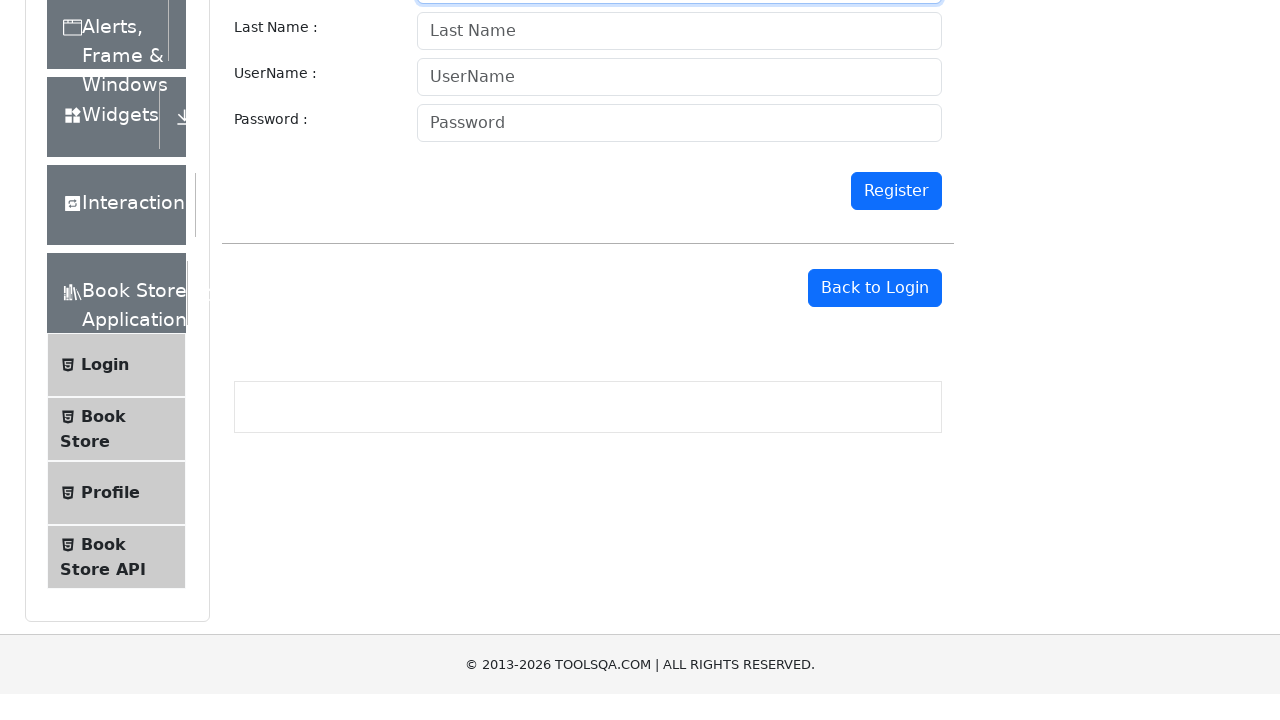

Filled last name field with 'Thompson' on #lastname
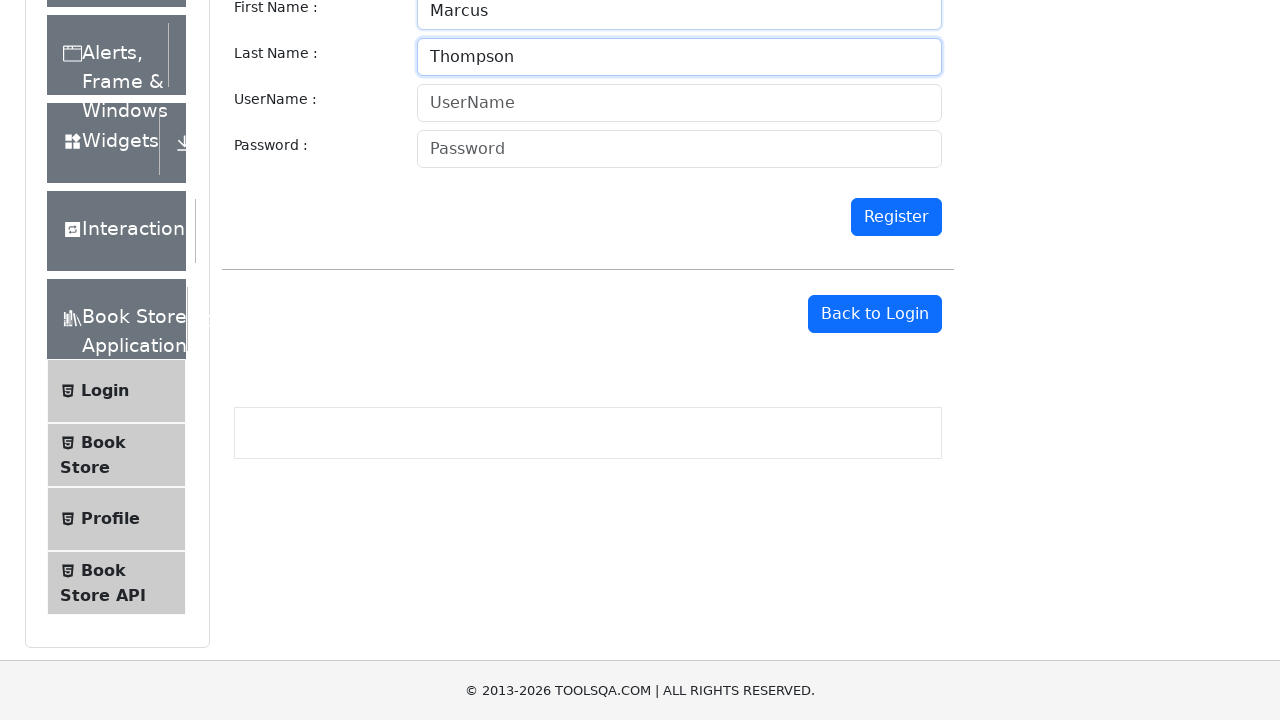

Filled username field with 'marcust87' on #userName
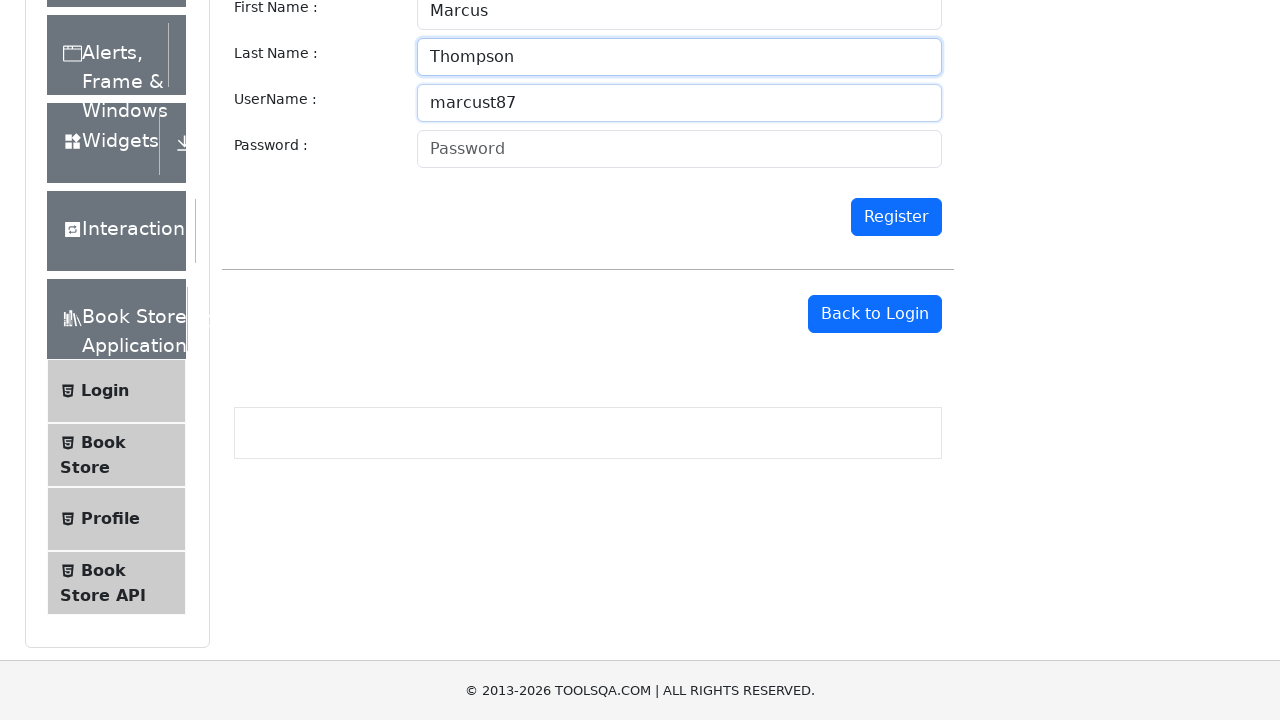

Filled password field with secure password on #password
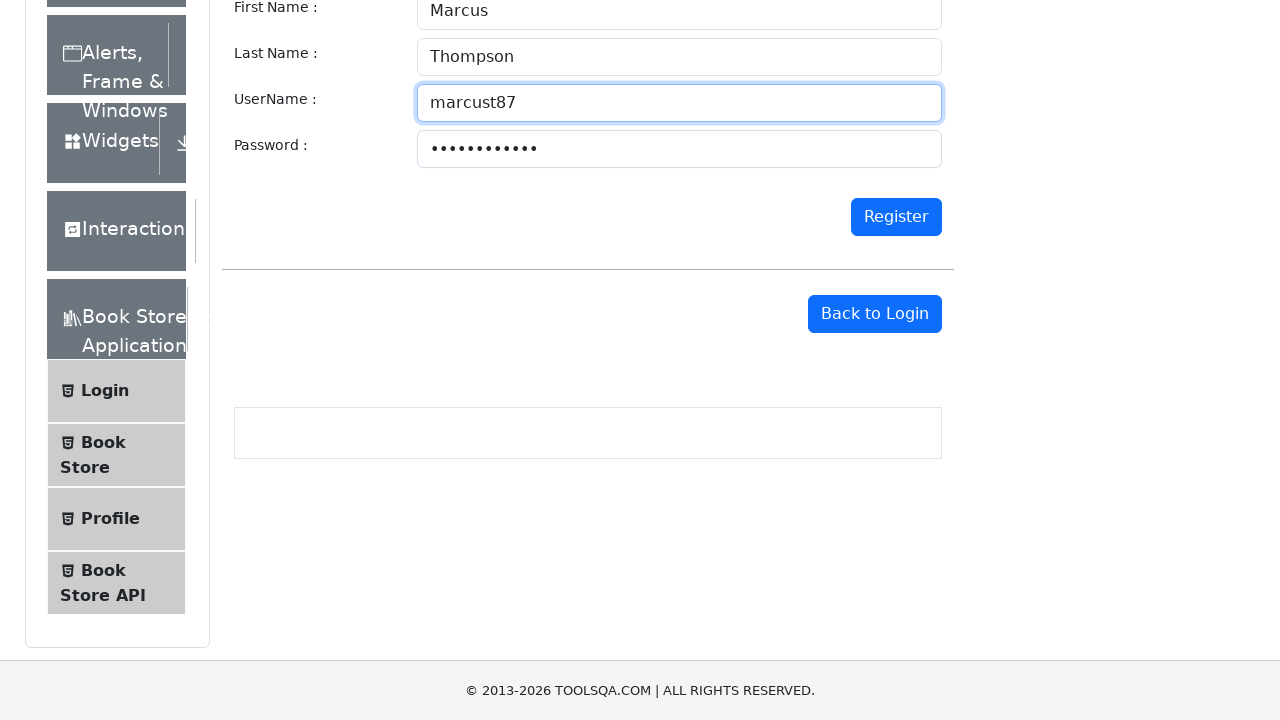

Clicked Register button without completing captcha at (896, 217) on #register
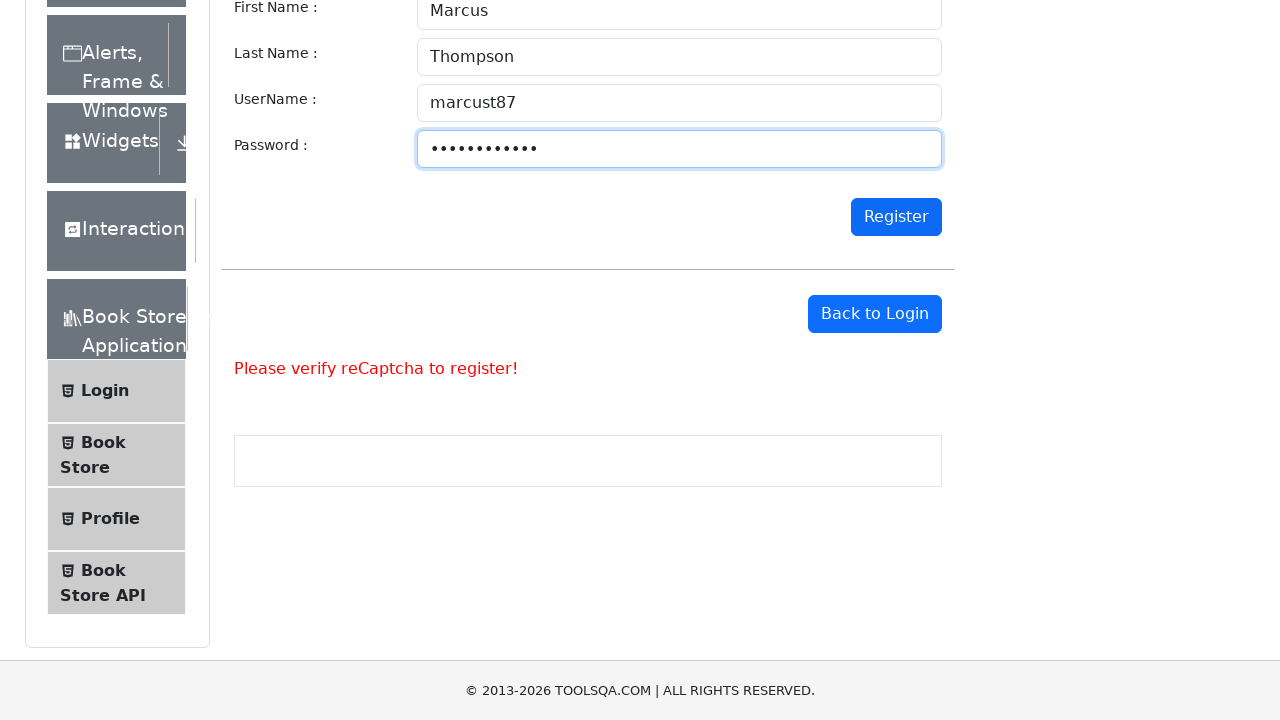

Verified reCaptcha error message appeared
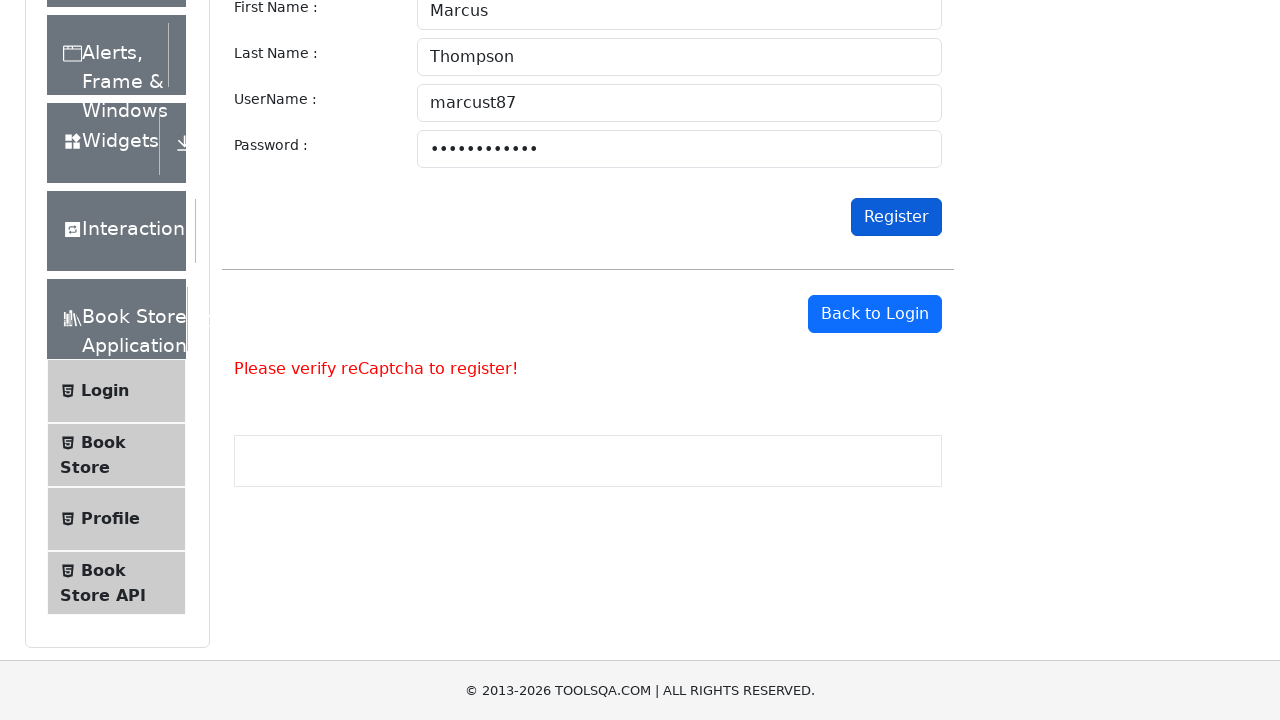

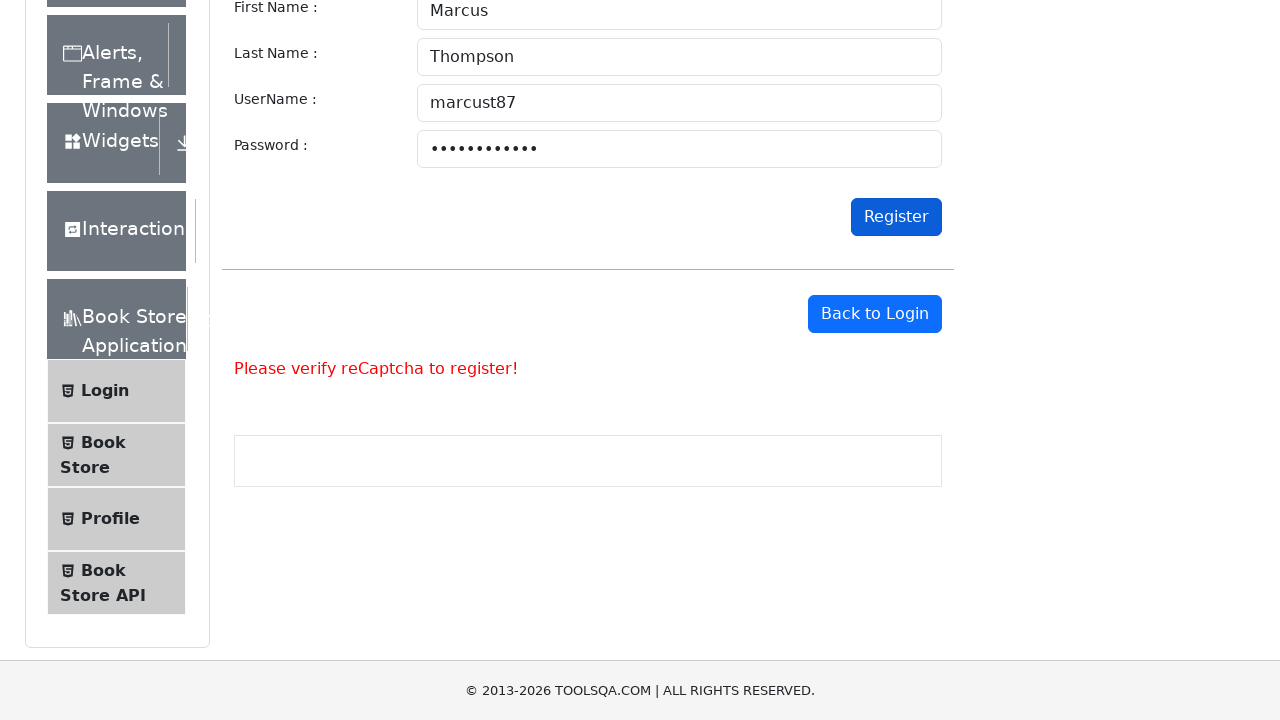